Tests link navigation by clicking a link using partial link text matching "Go to"

Starting URL: https://www.leafground.com/link.xhtml

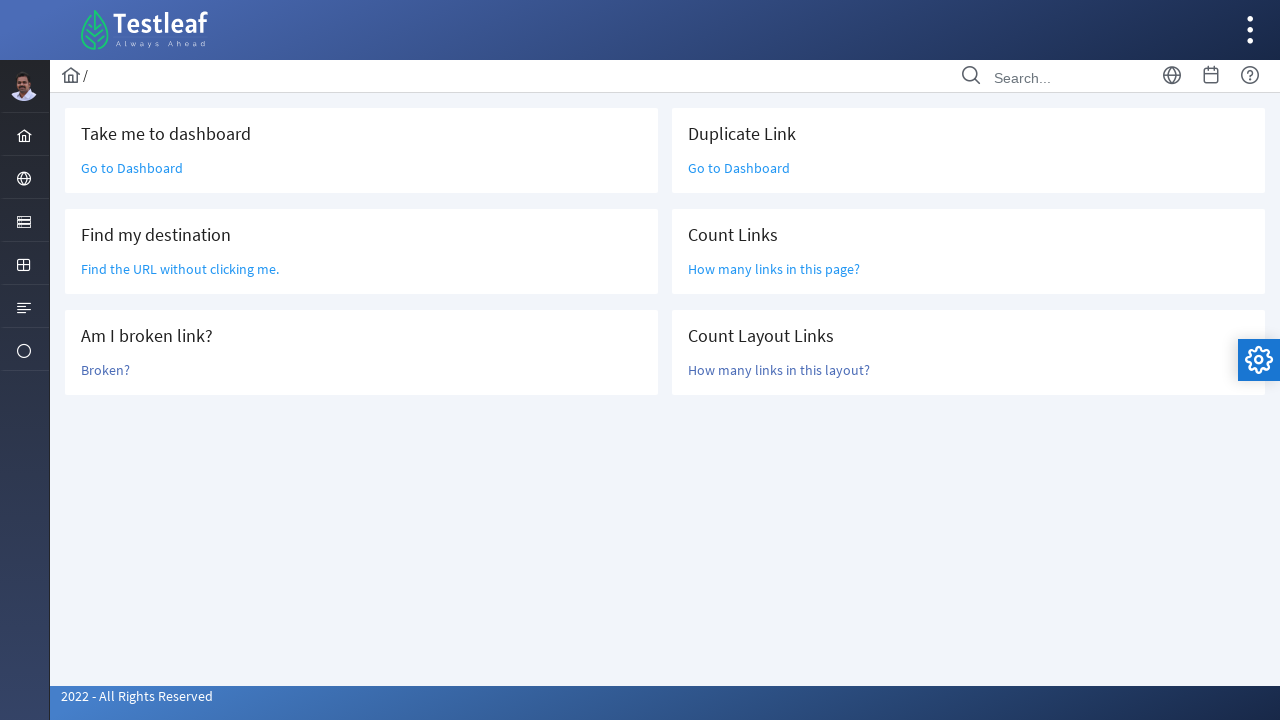

Clicked link with partial text match 'Go to' at (132, 168) on a:has-text('Go to')
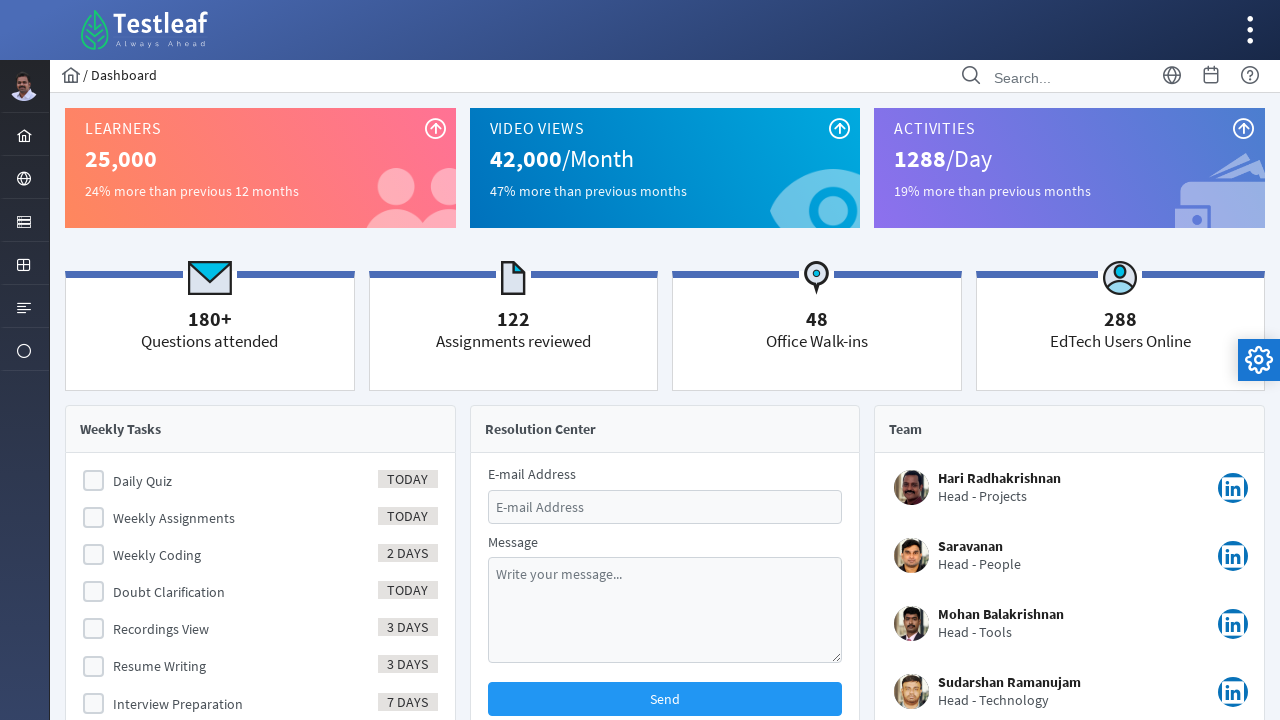

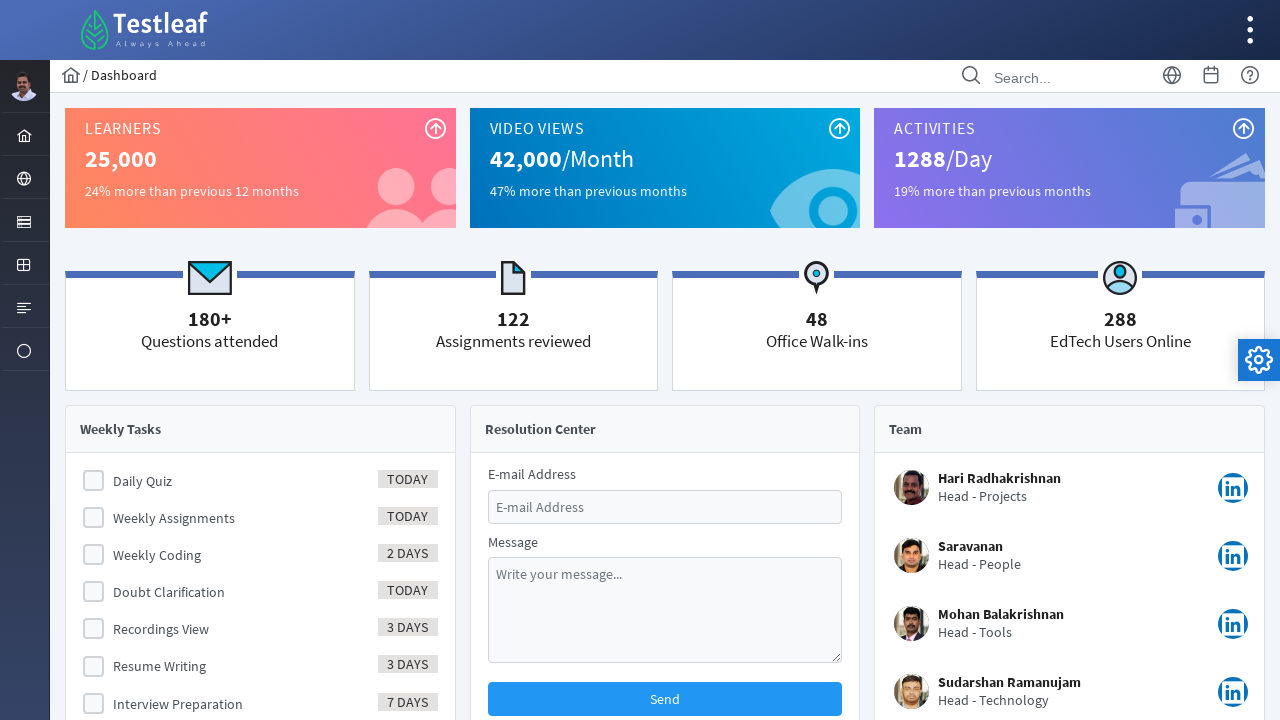